Tests Zoopla property search functionality by entering a location (Glasgow) in the search field and submitting the search to view property listings.

Starting URL: https://zoopla.co.uk

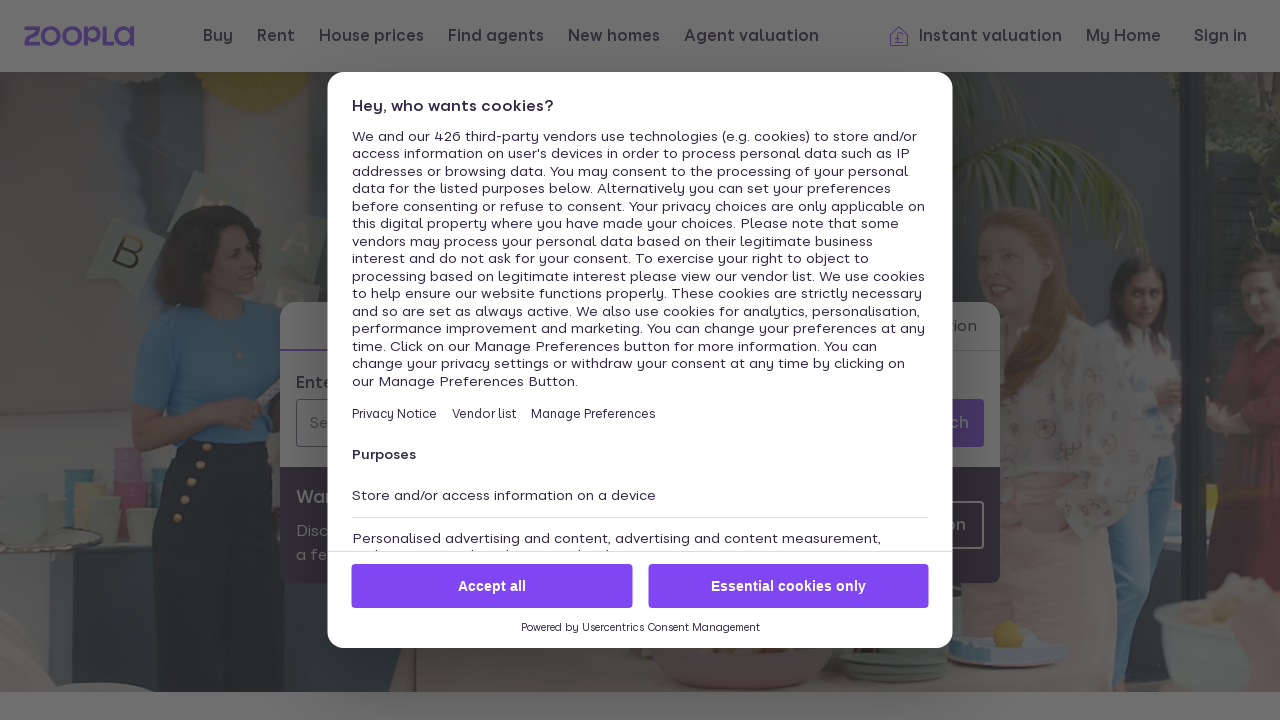

Filled location search field with 'Glasgow' on input[name="autosuggest-input"]
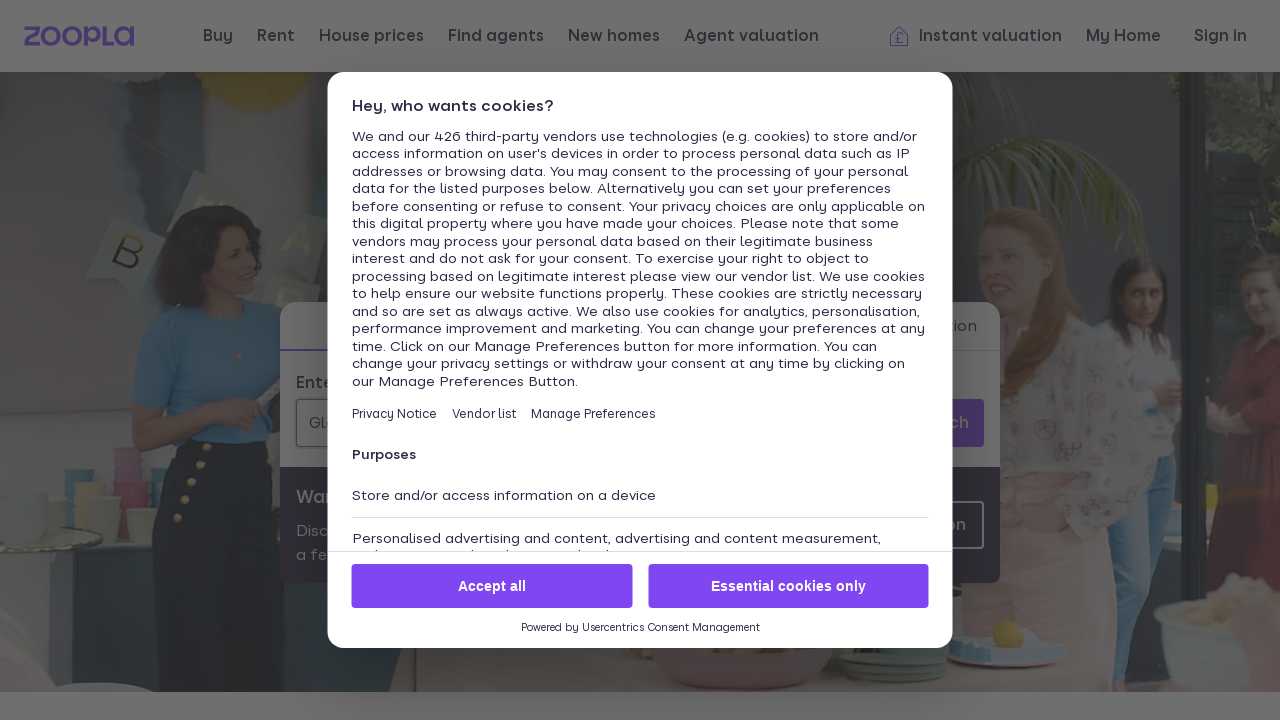

Pressed Enter to submit the search
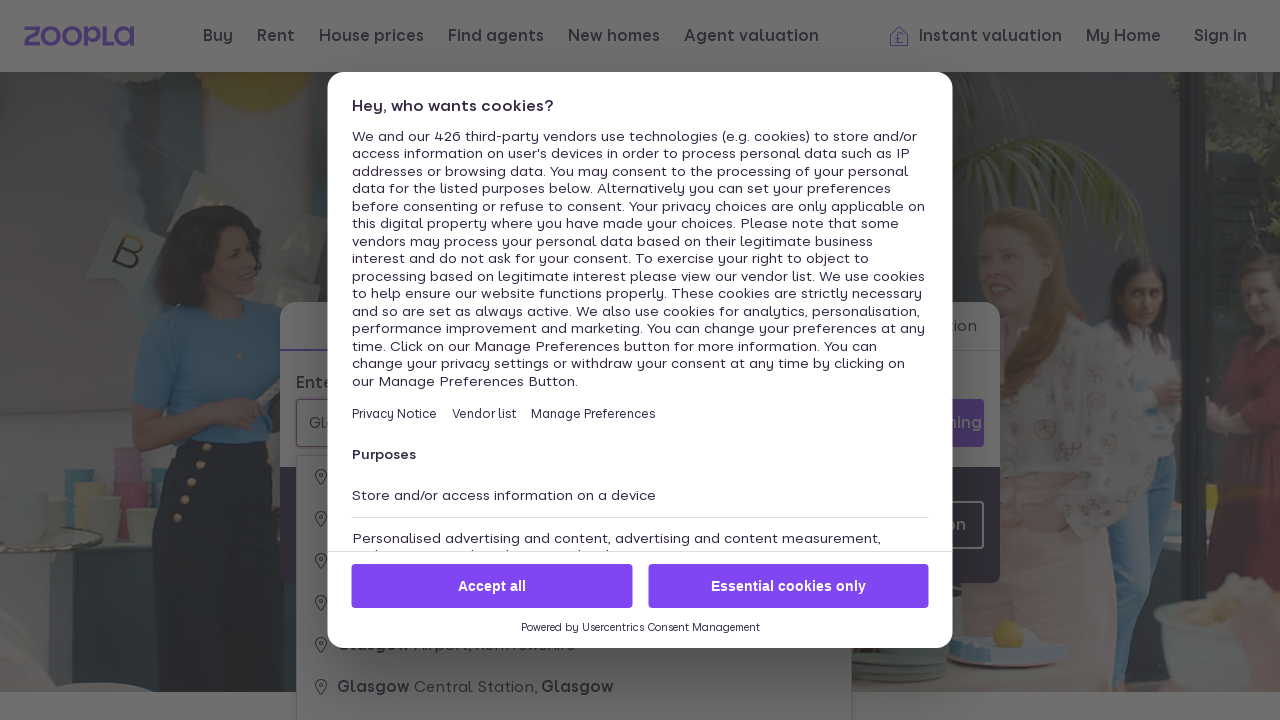

Search results page loaded
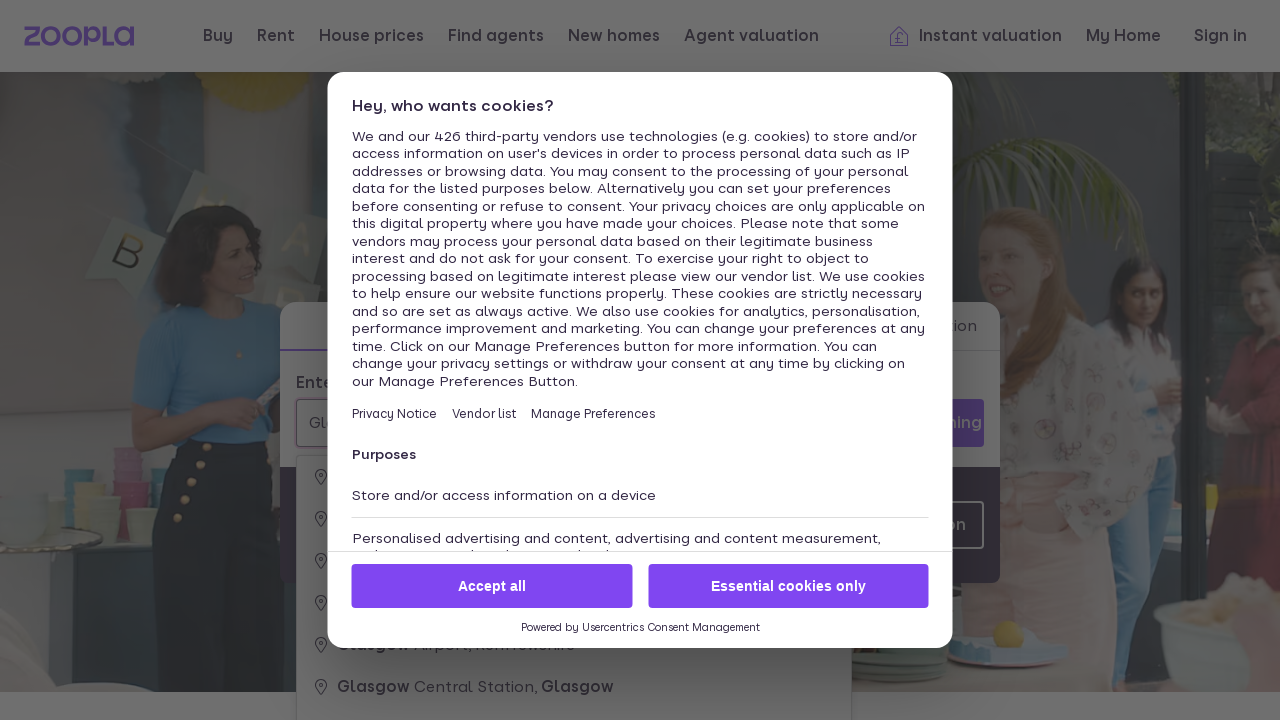

Property listings appeared on the page
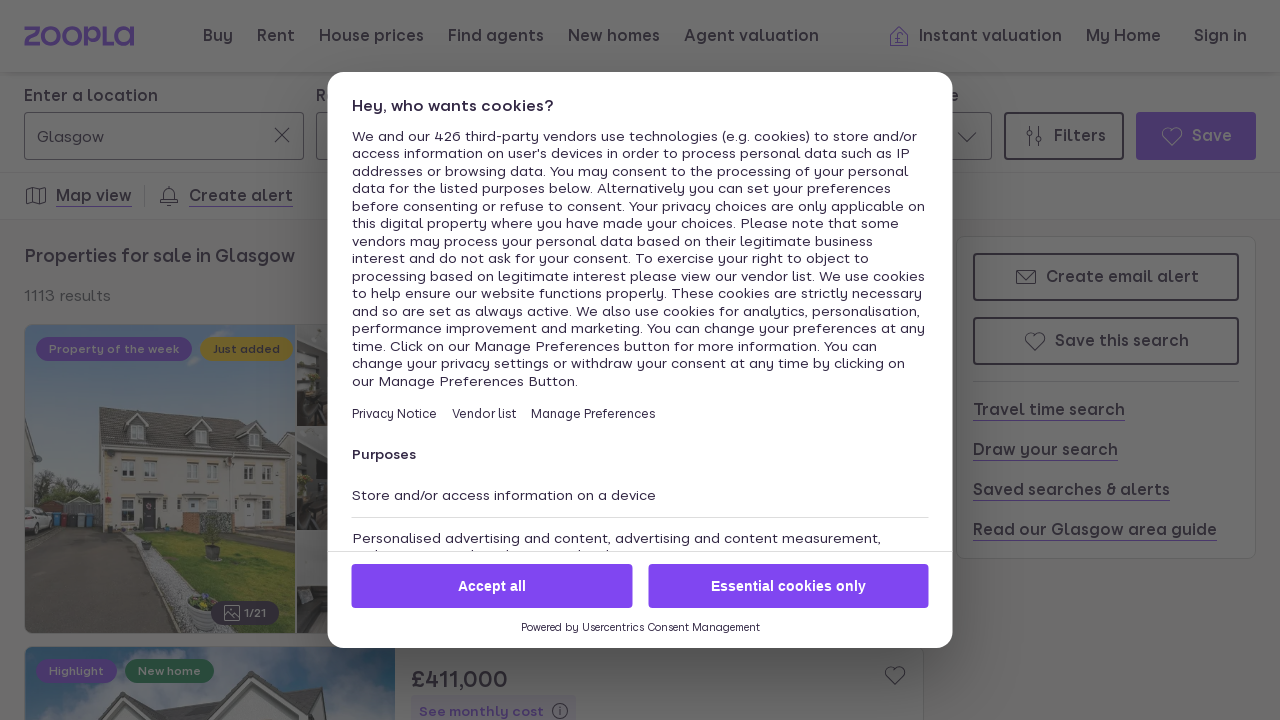

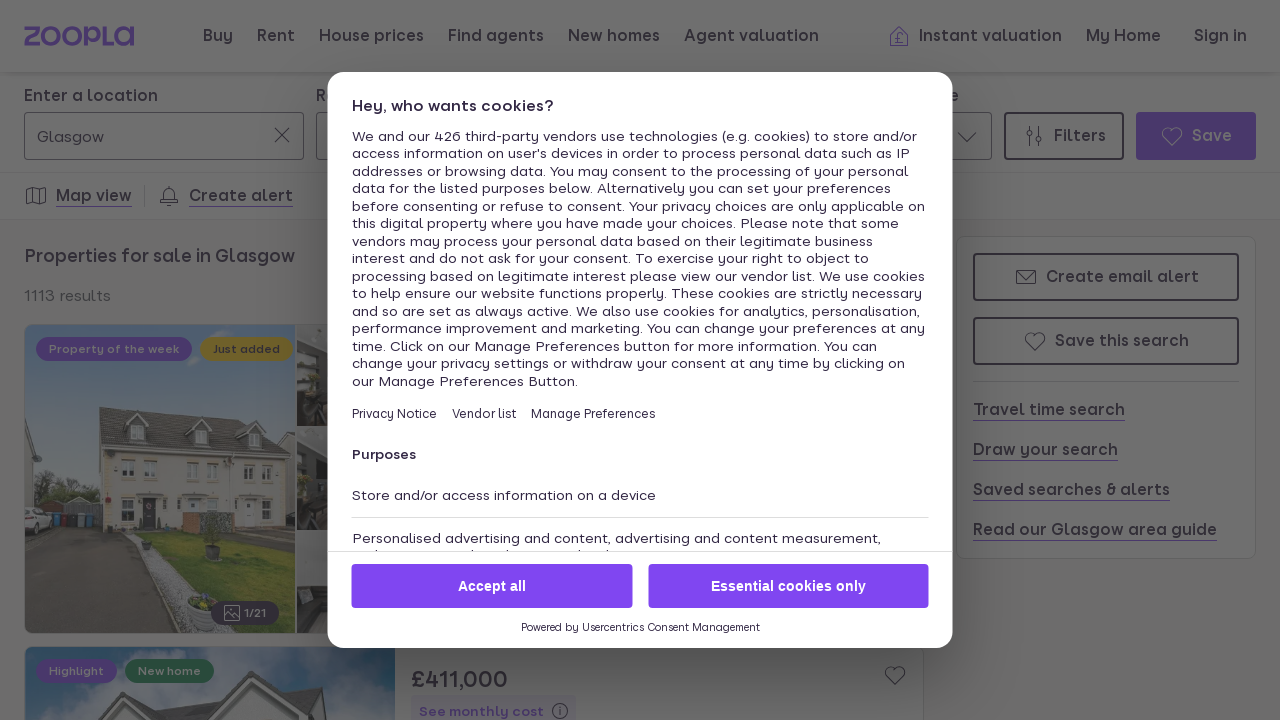